Tests JavaScript alert and prompt popup handling on W3Schools "Try it" pages by clicking buttons that trigger alerts, accepting/dismissing dialogs, and entering text into prompt dialogs.

Starting URL: https://www.w3schools.com/js/tryit.asp?filename=tryjs_alert

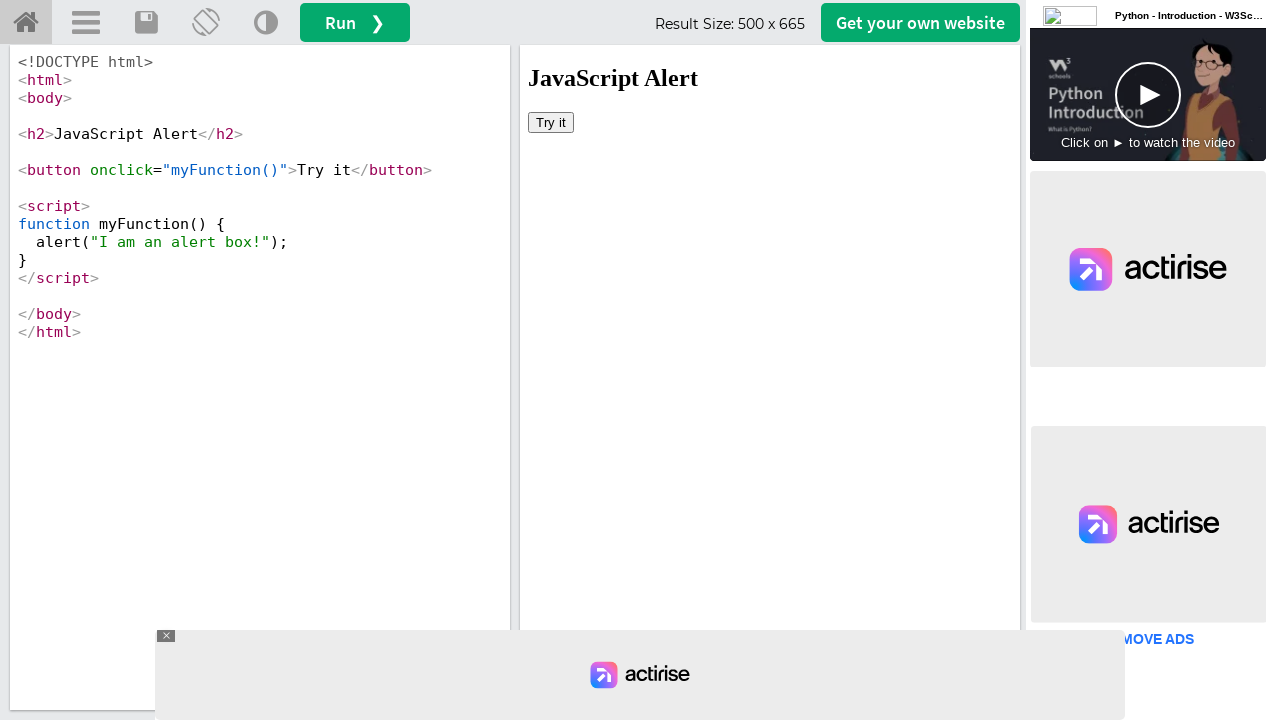

Located iframe with ID 'iframeResult'
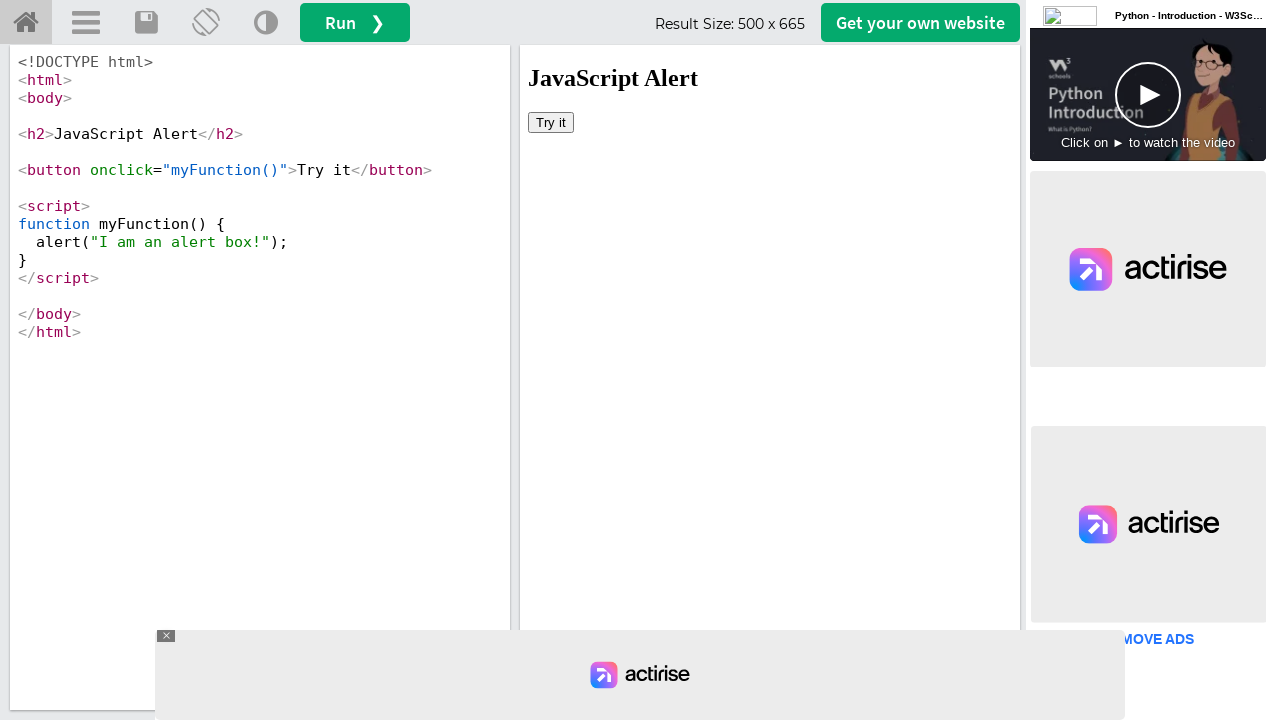

Clicked 'Try it' button to trigger alert popup at (551, 122) on #iframeResult >> internal:control=enter-frame >> xpath=//button[text()='Try it']
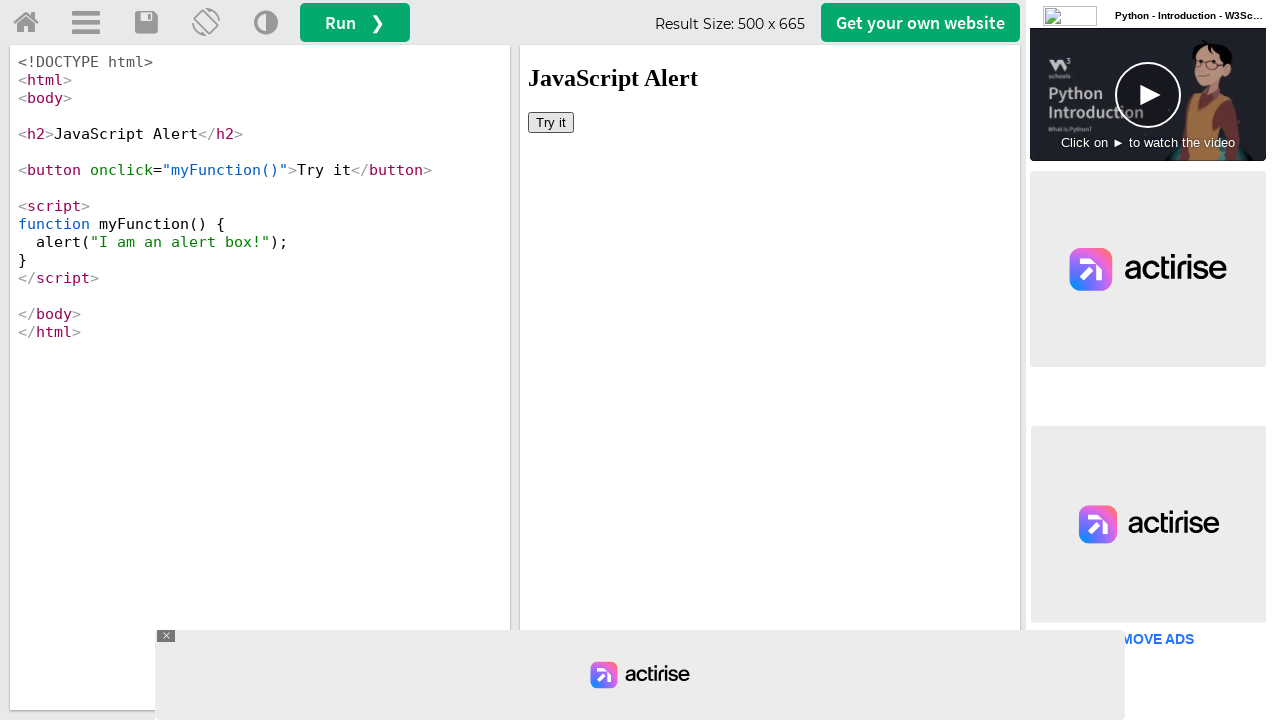

Set up dialog handler to accept alerts
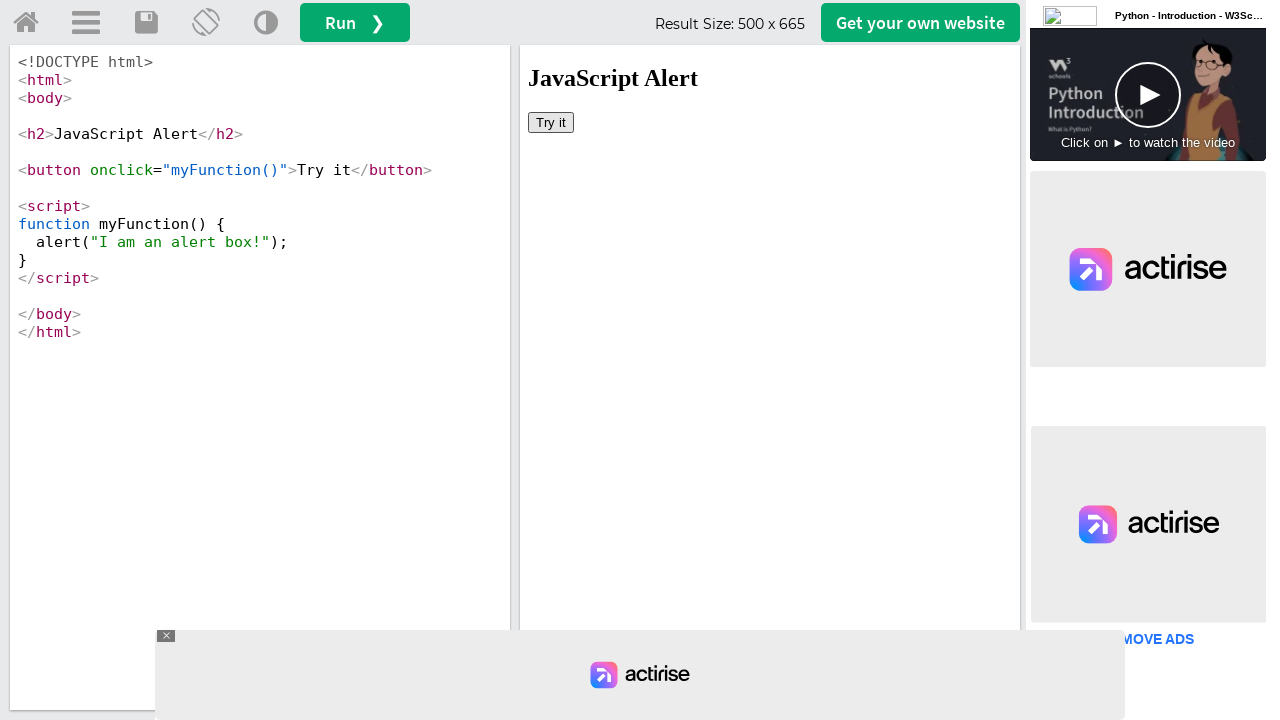

Waited 1000ms for alert to be processed
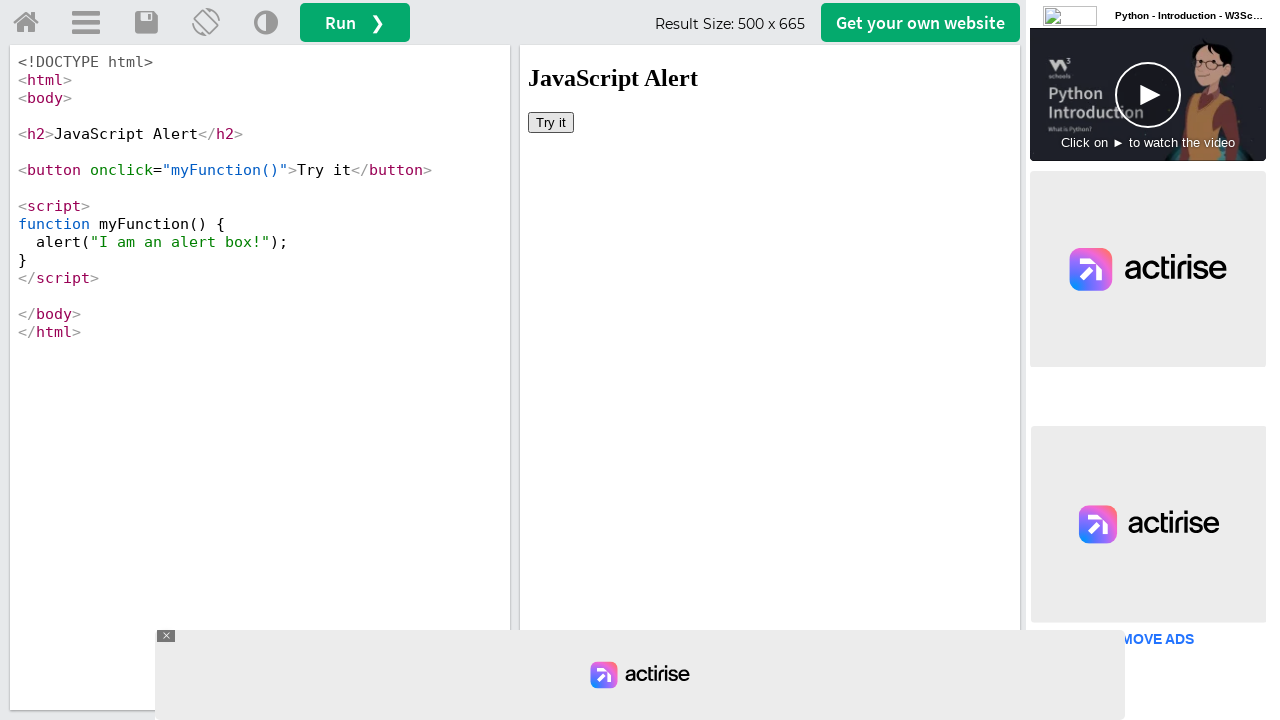

Navigated to W3Schools prompt tutorial page
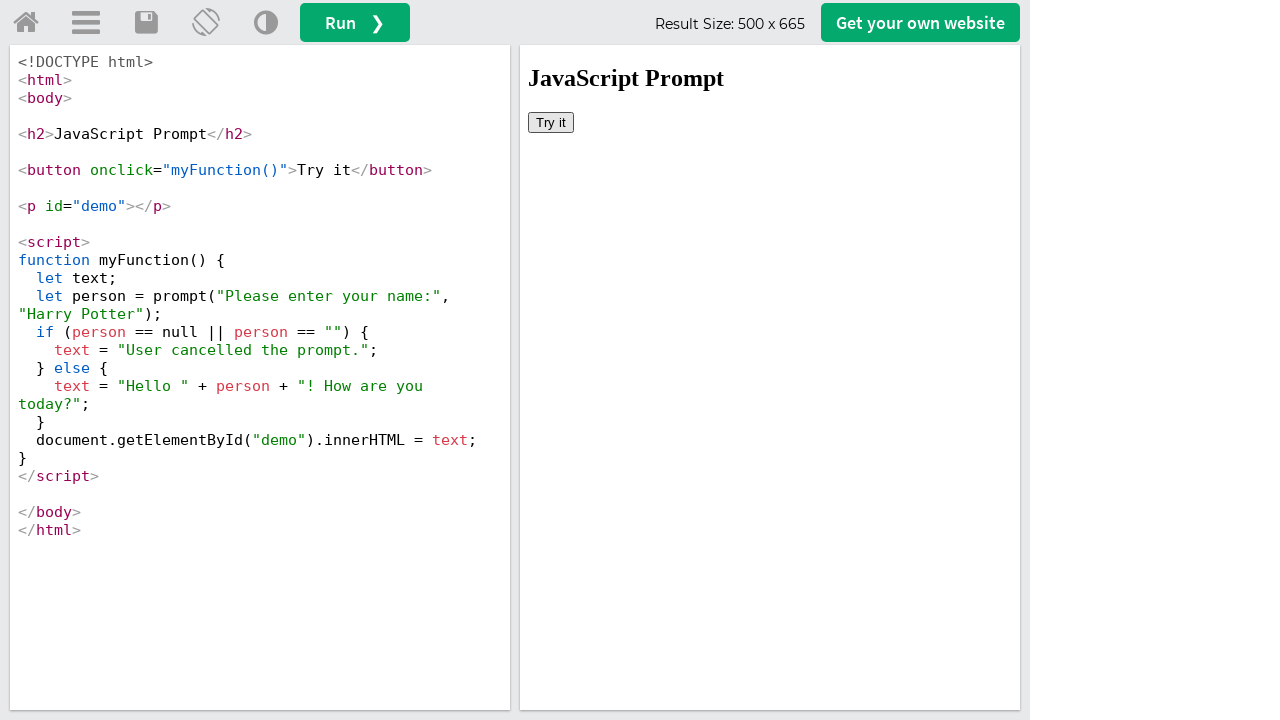

Set up dialog handler to accept prompt and enter 'Automata'
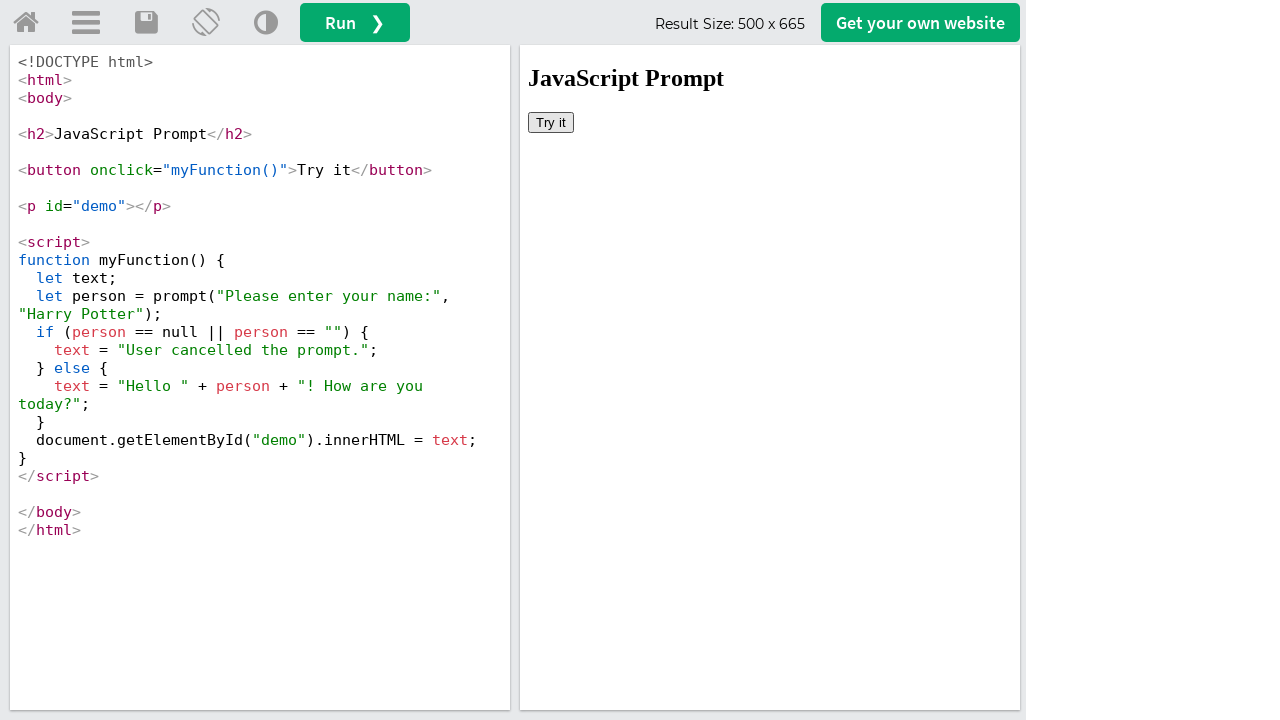

Located iframe with ID 'iframeResult' on prompt page
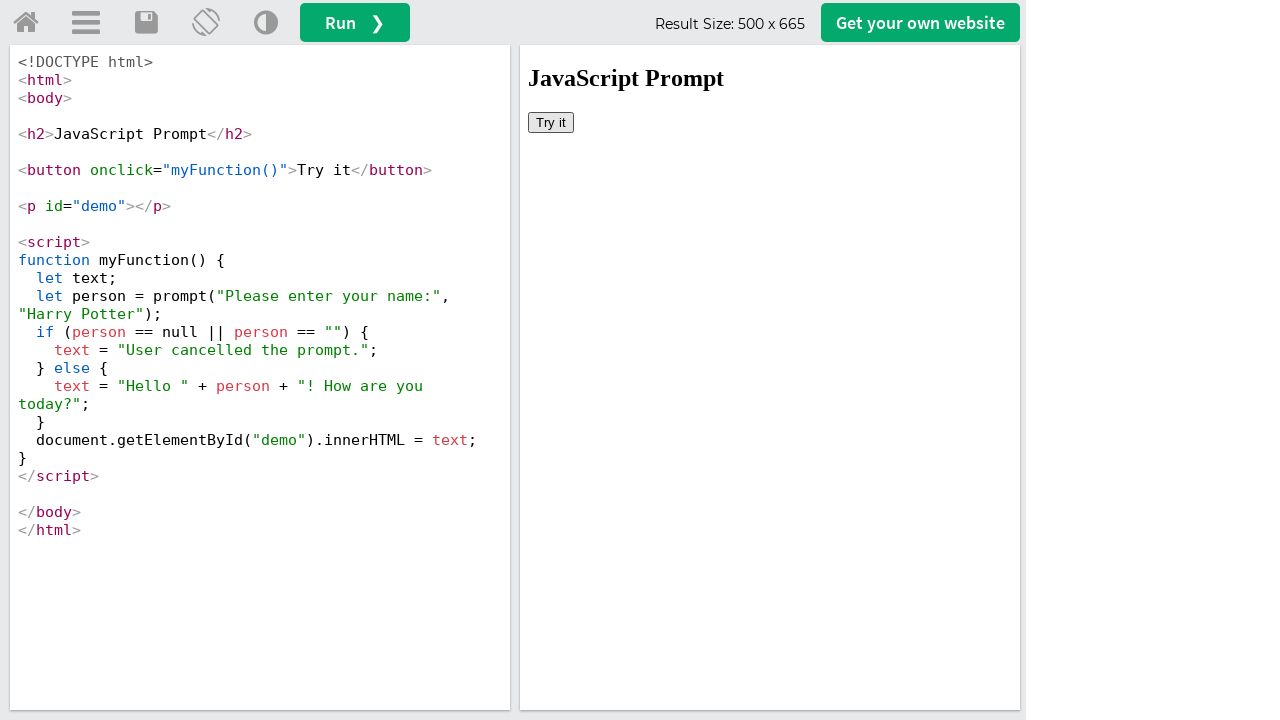

Clicked 'Try it' button to trigger prompt popup at (551, 122) on #iframeResult >> internal:control=enter-frame >> xpath=//button[text()='Try it']
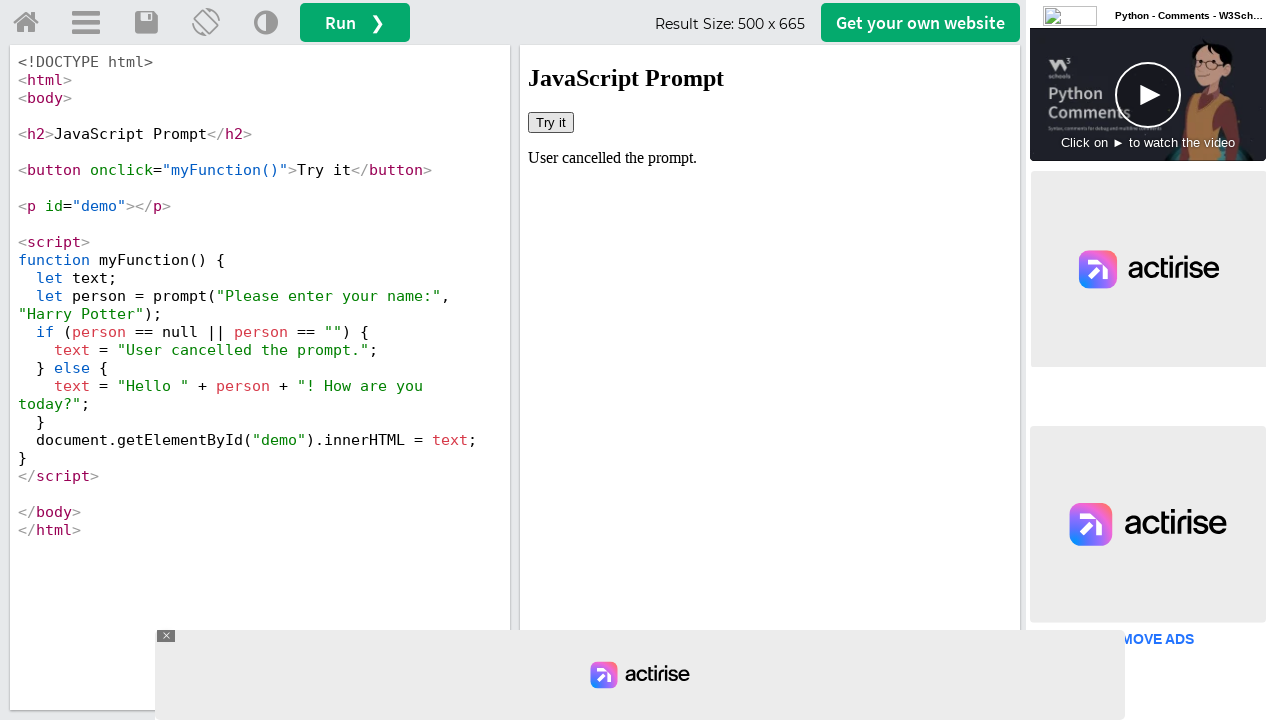

Waited 2000ms for prompt to be processed
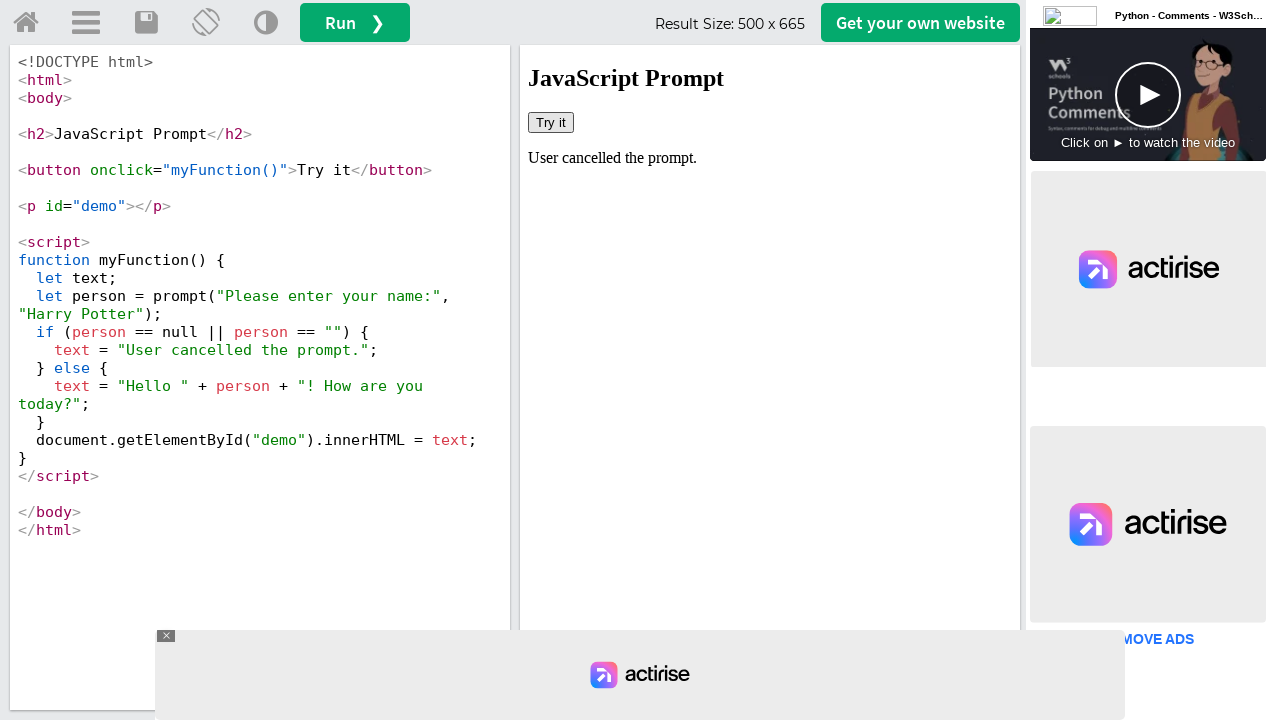

Navigated to W3Schools window open tutorial page
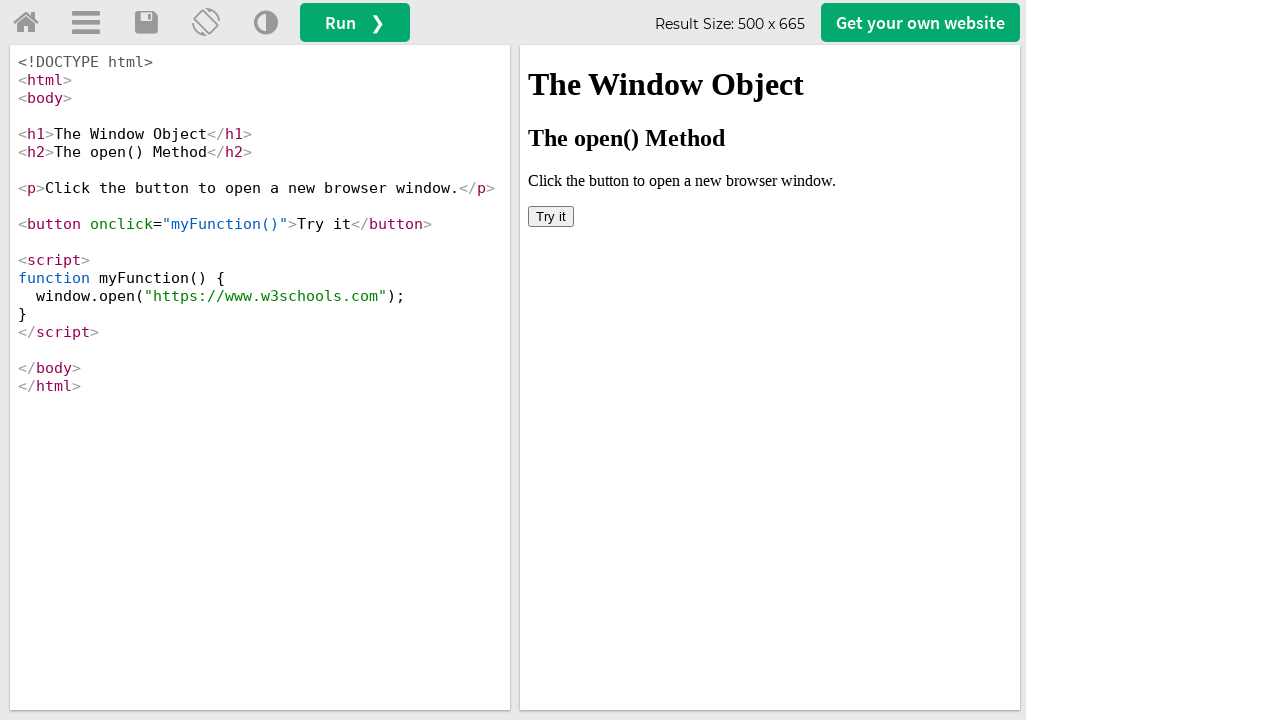

Located iframe with ID 'iframeResult' on window open page
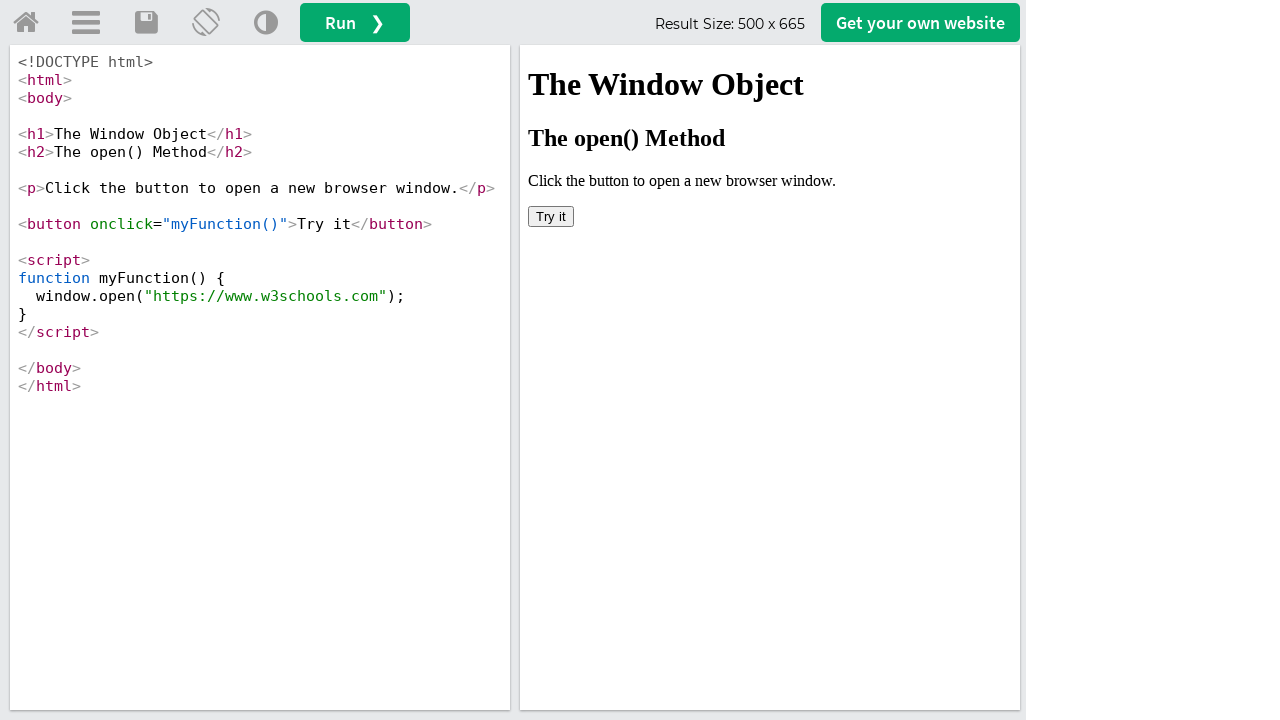

Clicked 'Try it' button to trigger window open at (551, 216) on #iframeResult >> internal:control=enter-frame >> xpath=//button[text()='Try it']
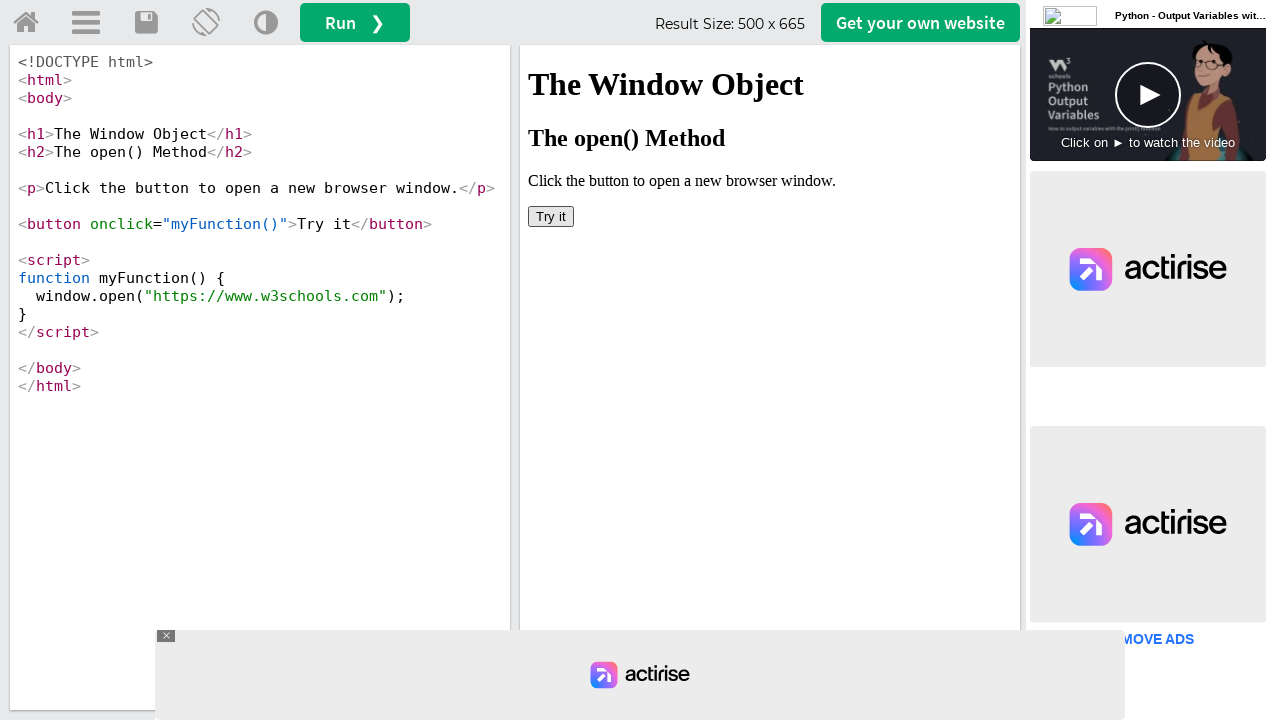

Printed page title: W3Schools Tryit Editor
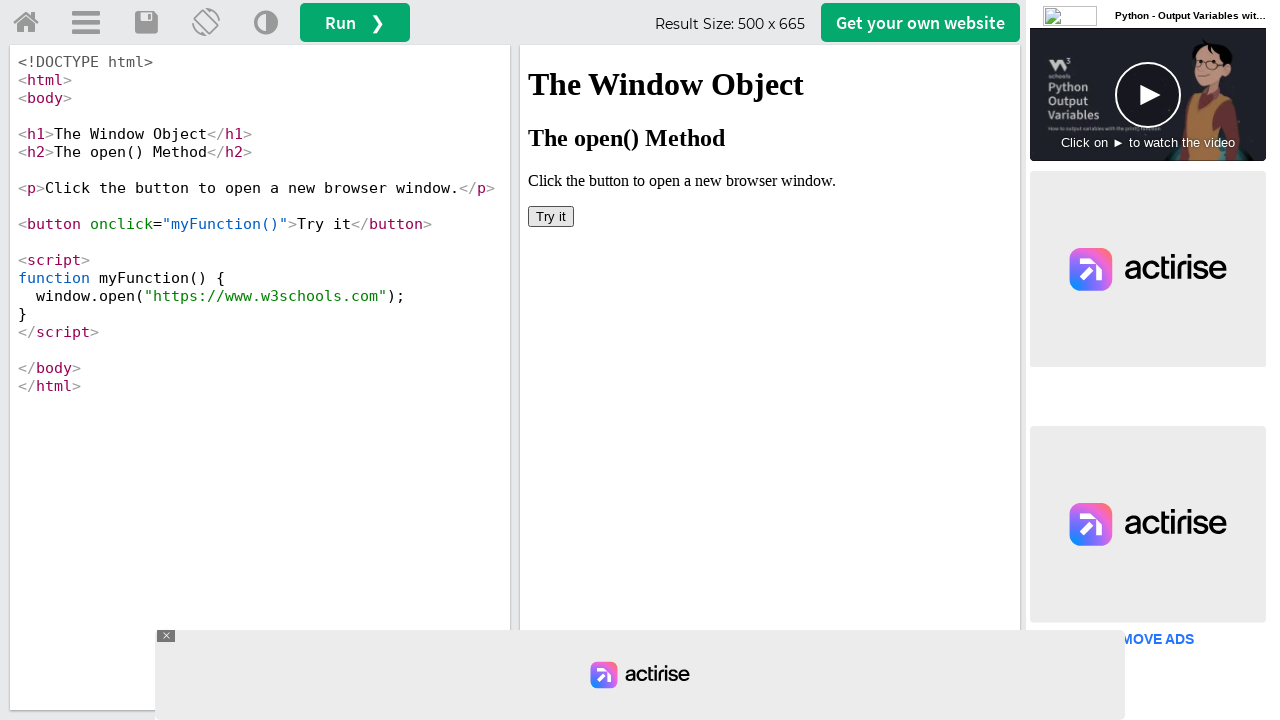

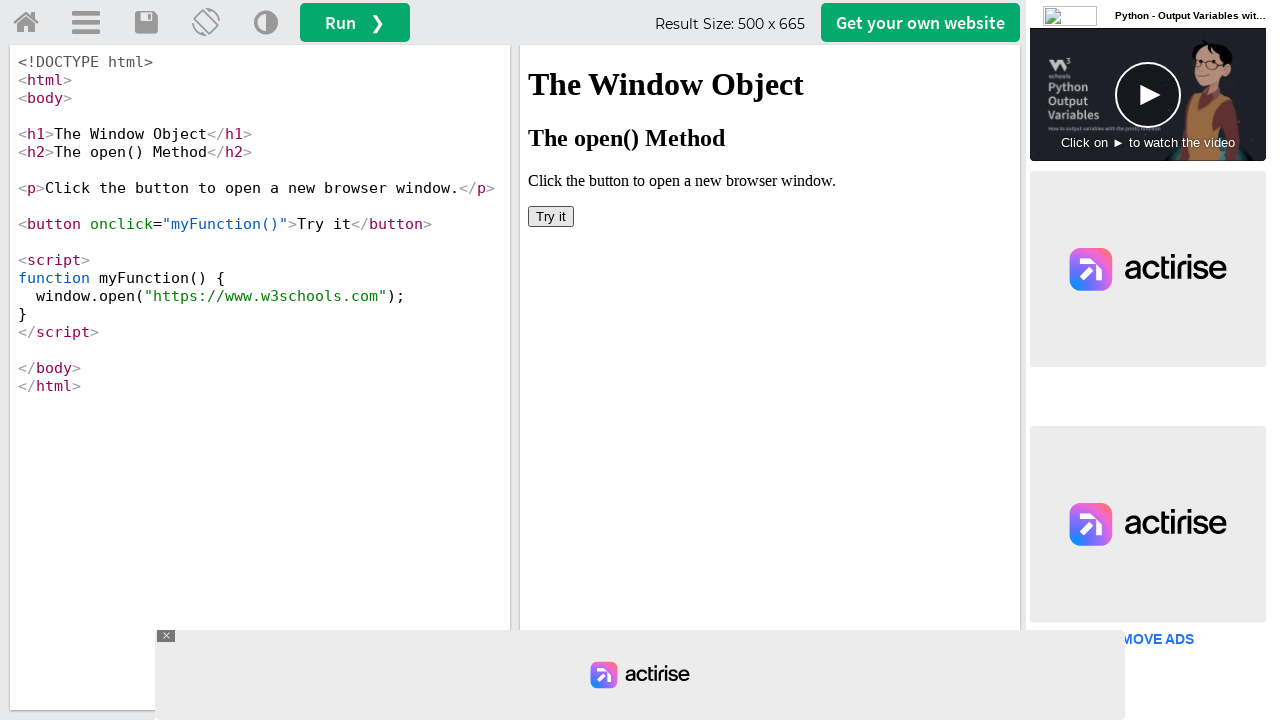